Navigates to a football statistics page, clicks the "All Matches" button, selects "Spain" from a dropdown, and verifies that match data is displayed

Starting URL: https://www.adamchoi.co.uk/overs/detailed

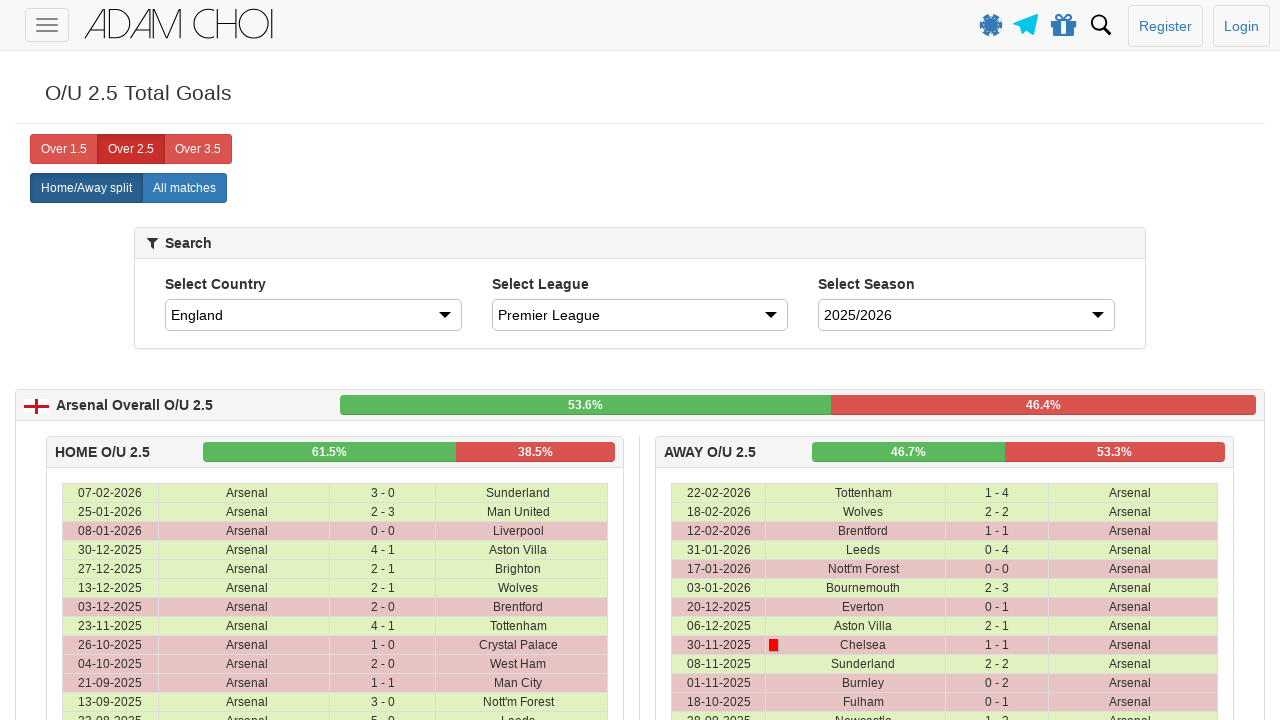

Navigated to football statistics page
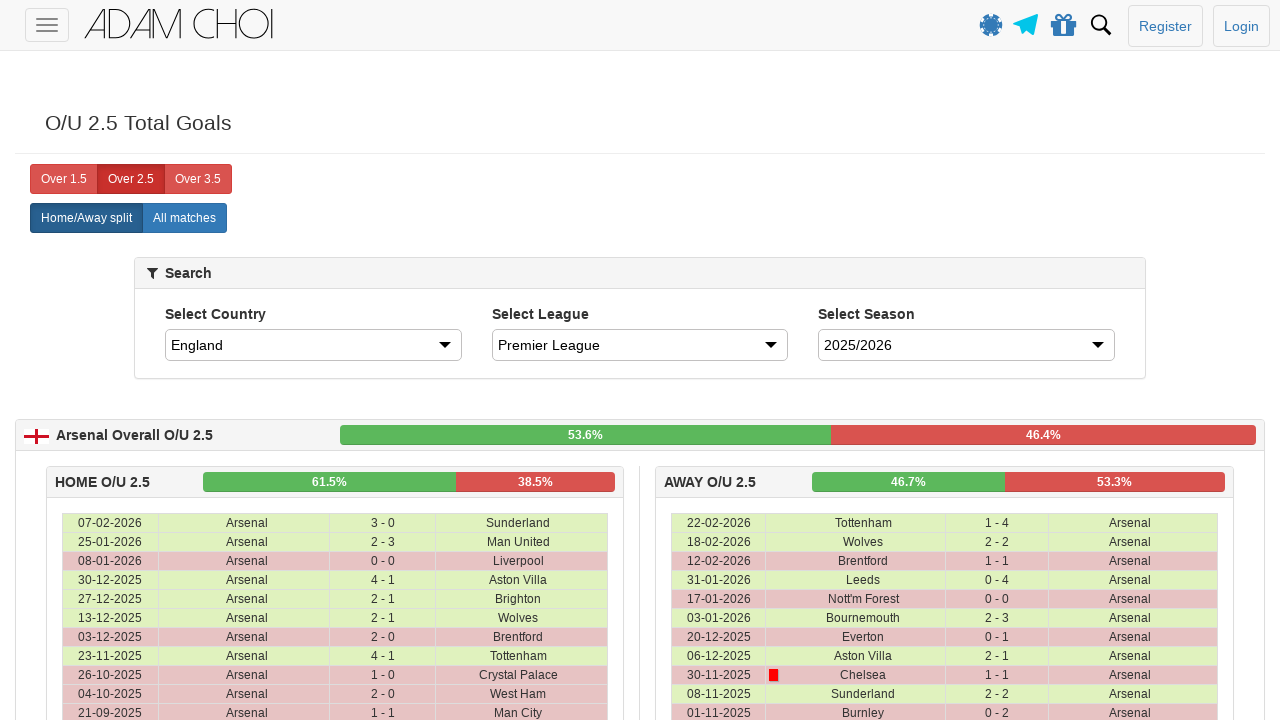

Located 'All Matches' button
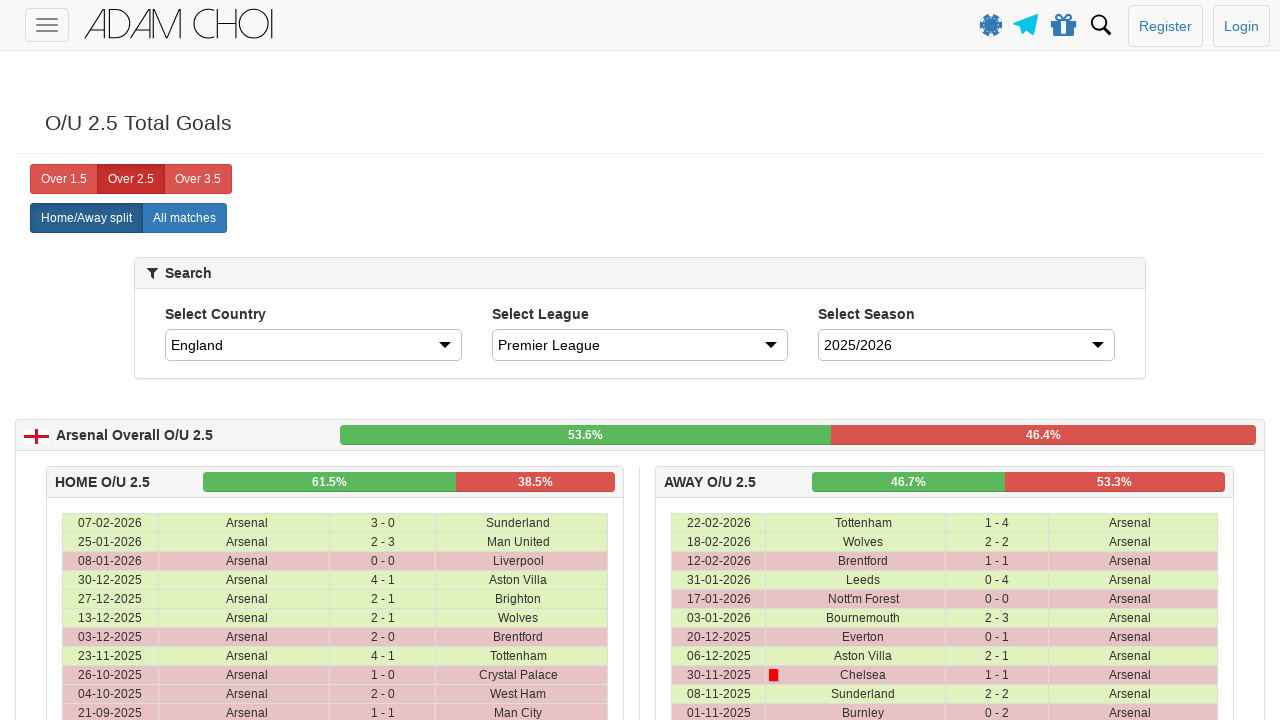

Scrolled 'All Matches' button into view
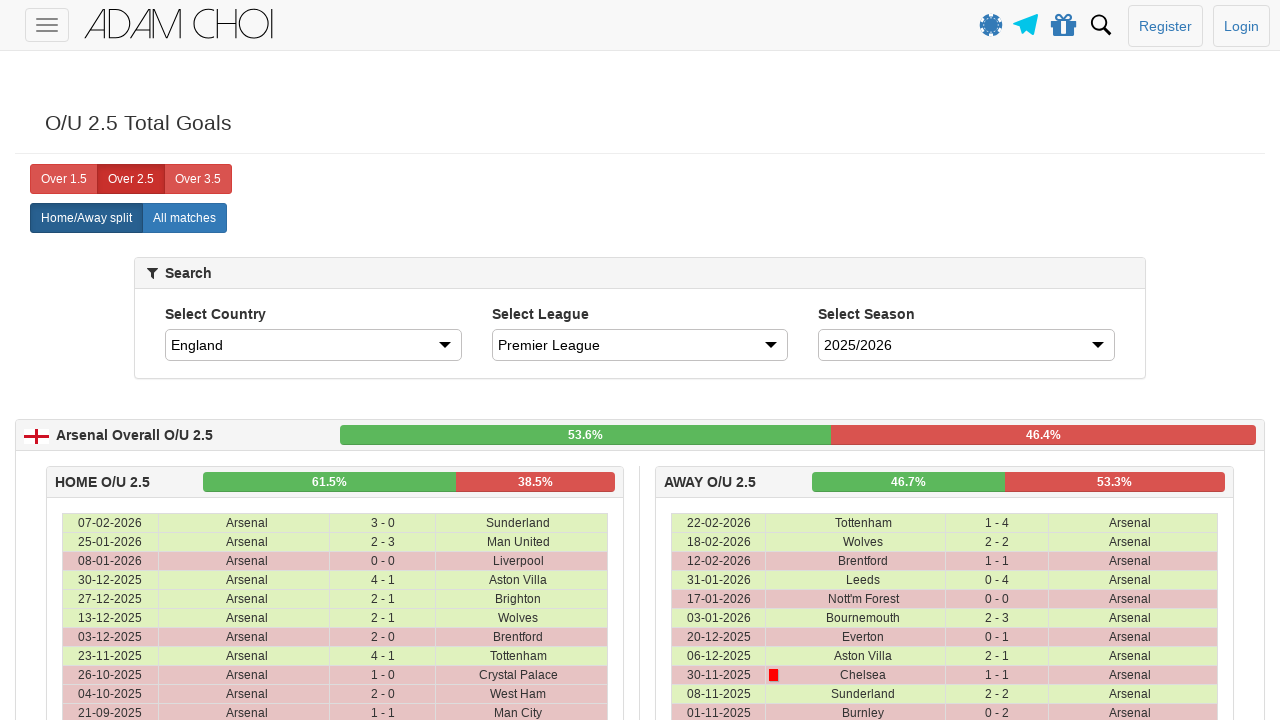

Clicked 'All Matches' button at (184, 218) on xpath=//label[@analytics-event="All matches"]
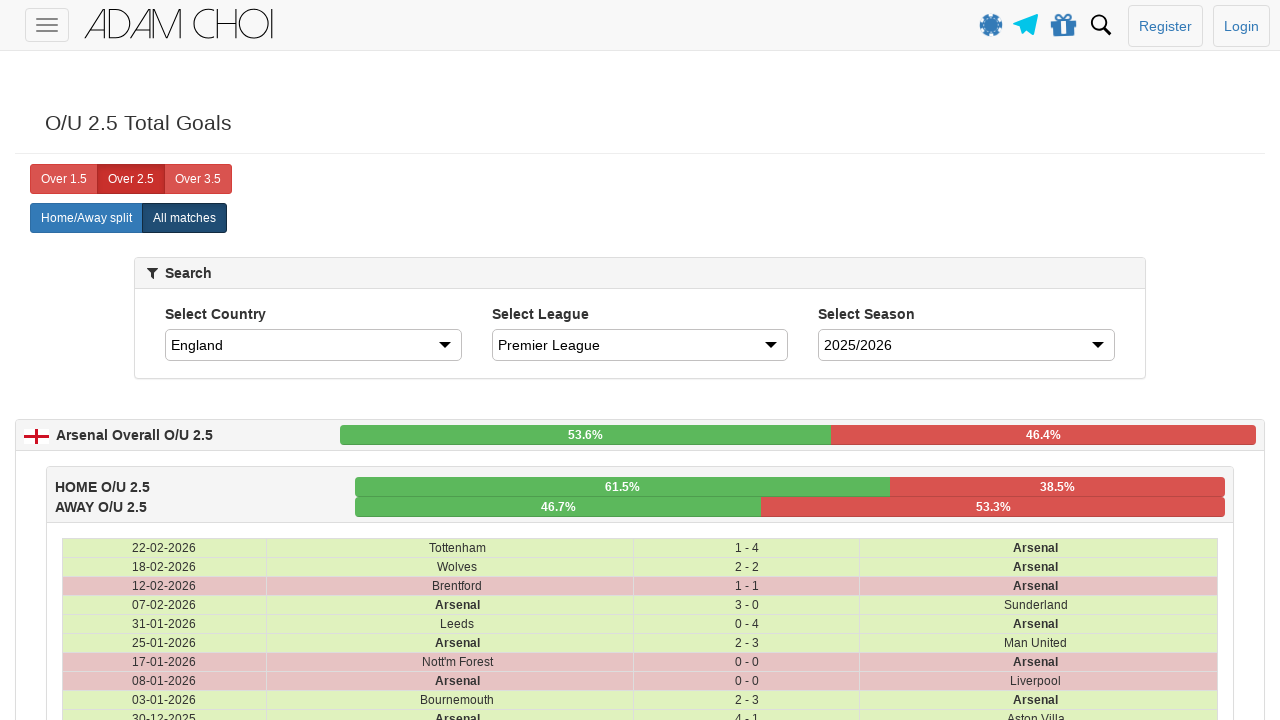

Selected 'Spain' from country dropdown on #country
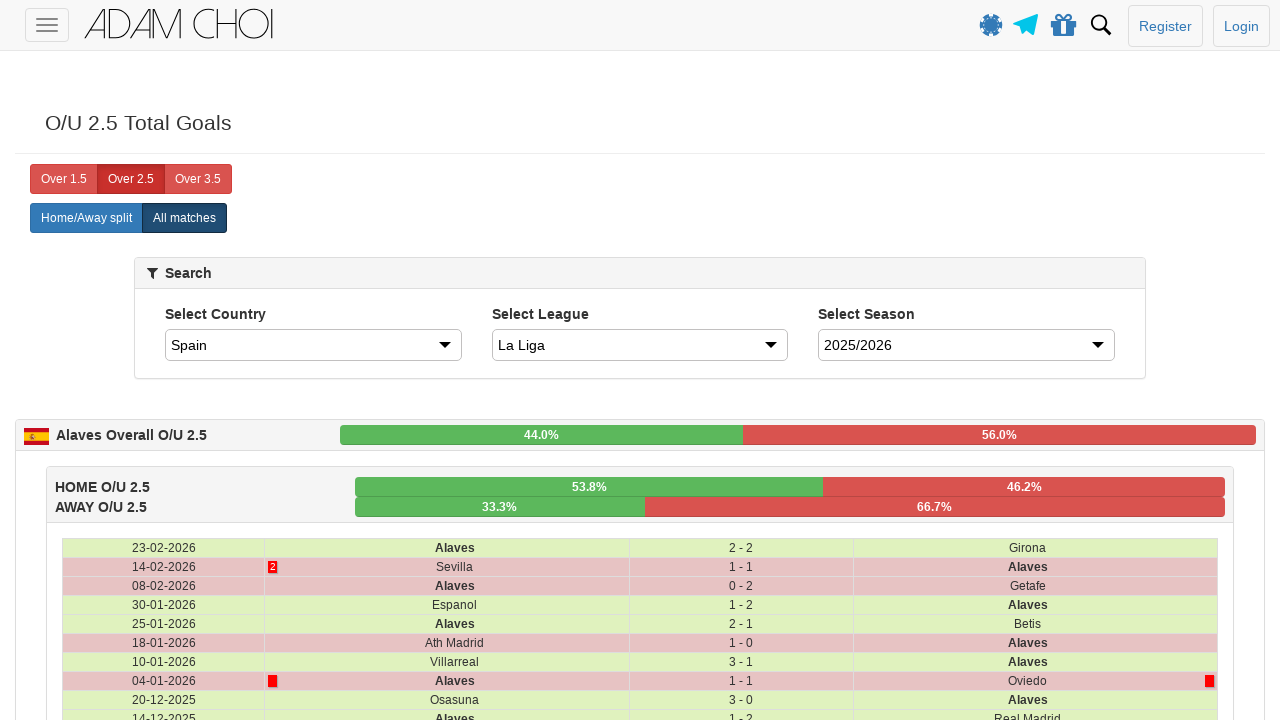

Match data loaded - table rows appeared
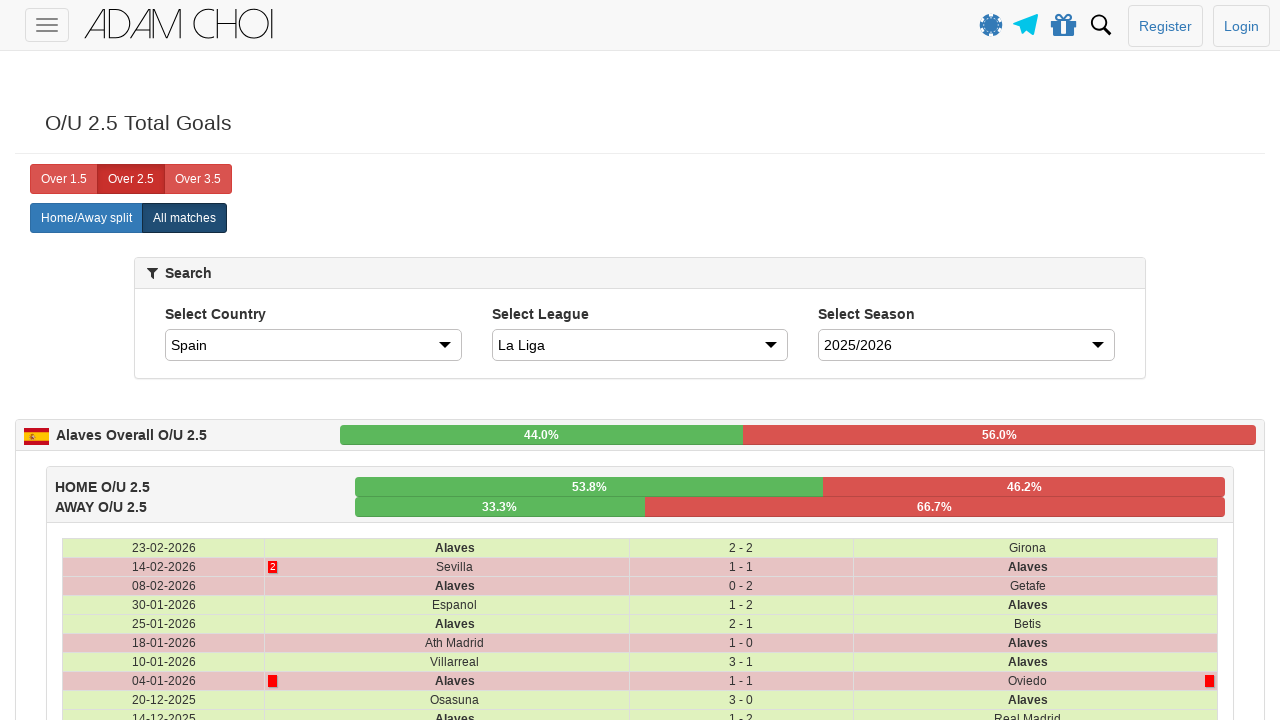

Retrieved all match rows - found 538 rows
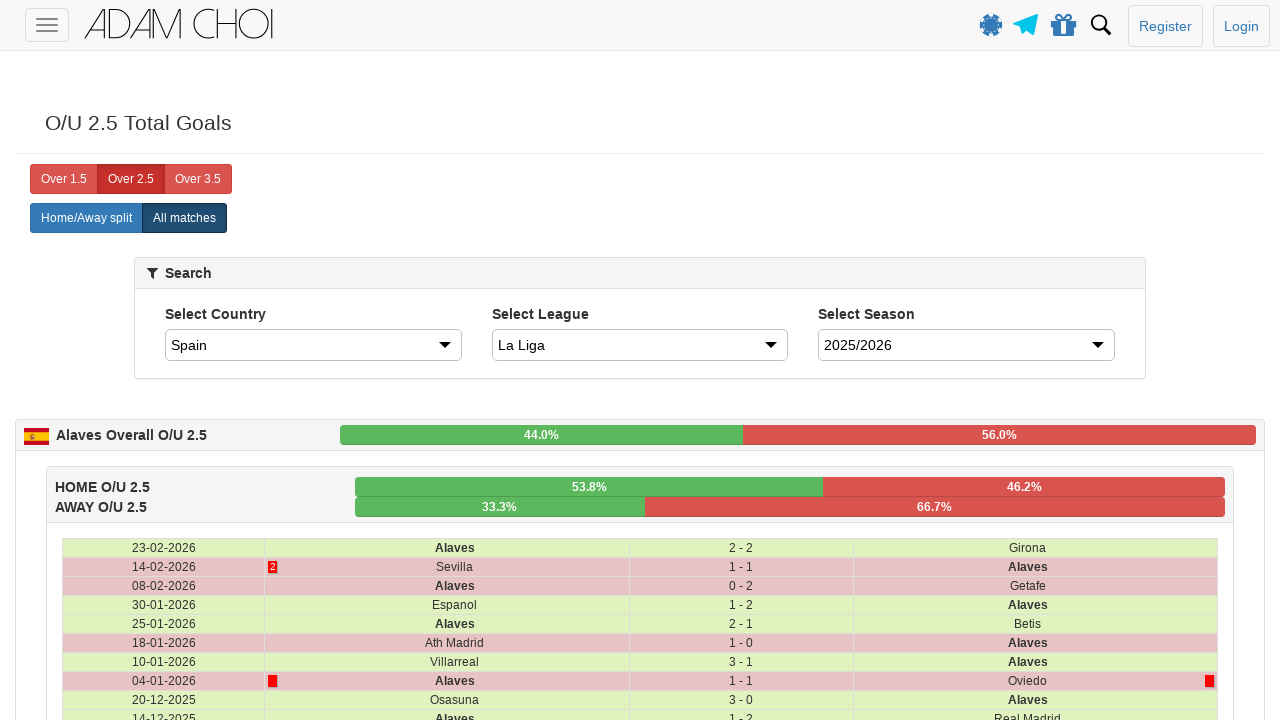

Verified that match data is present
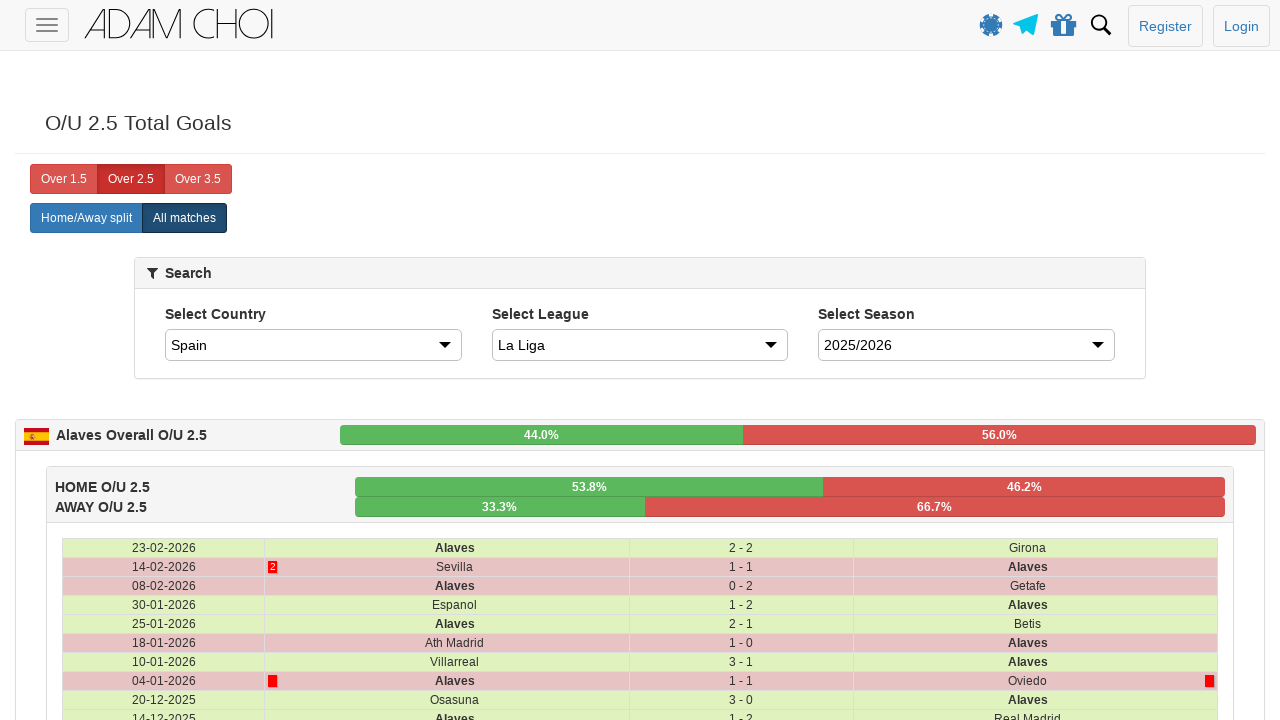

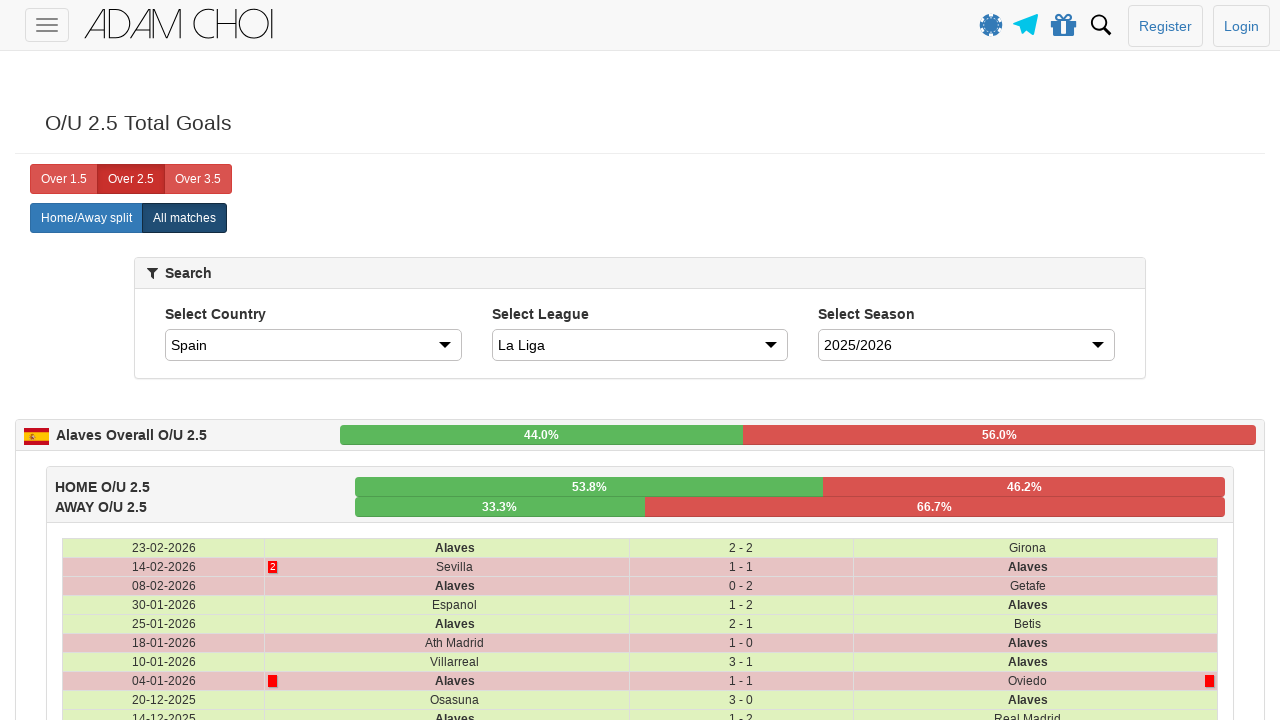